Tests multi-level menu navigation by hovering over menu items and clicking on a nested submenu item

Starting URL: https://demoqa.com/menu/

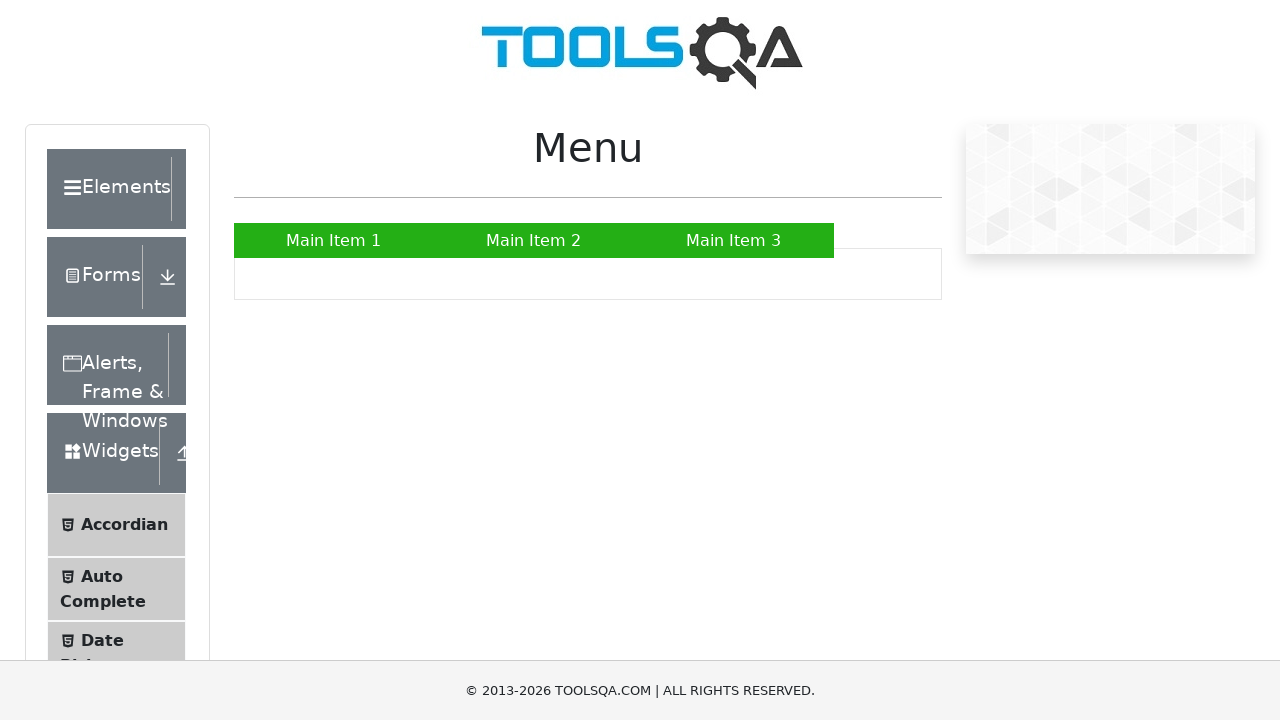

Hovered over Main Item 2 to reveal submenu at (534, 240) on xpath=//a[text()='Main Item 2']
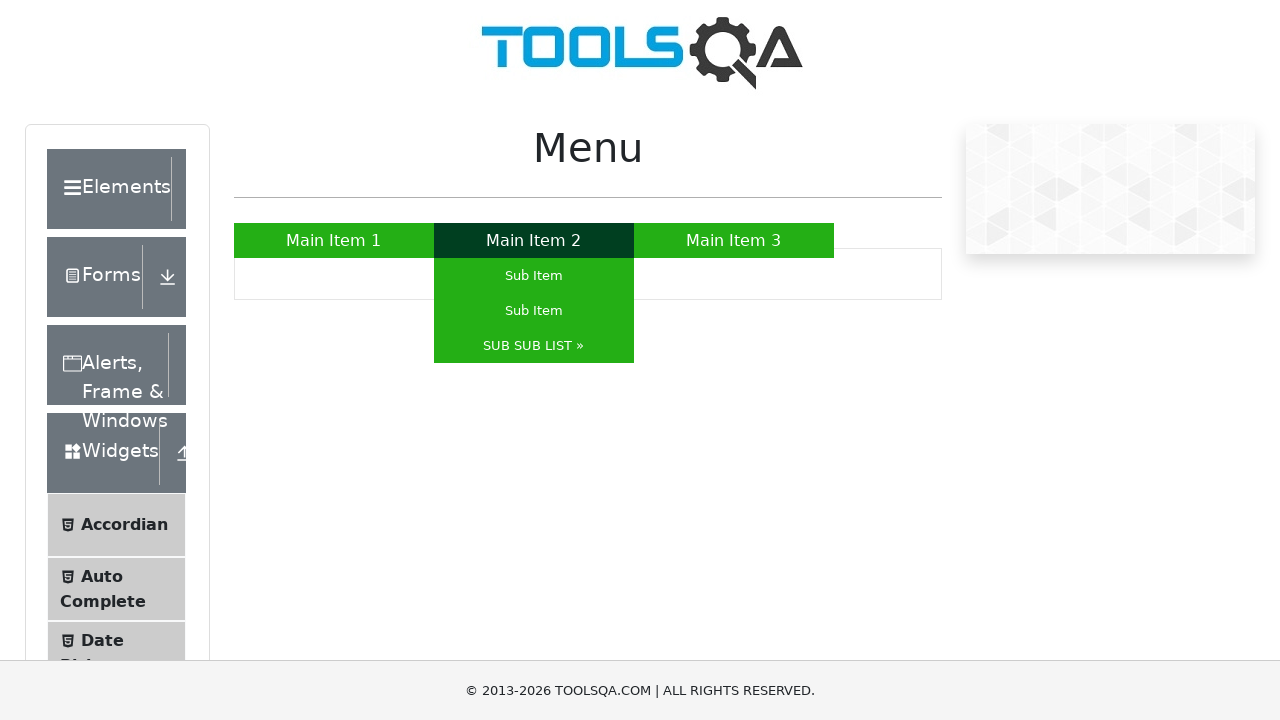

Hovered over SUB SUB LIST to reveal nested submenu at (534, 346) on xpath=//a[text()='SUB SUB LIST »']
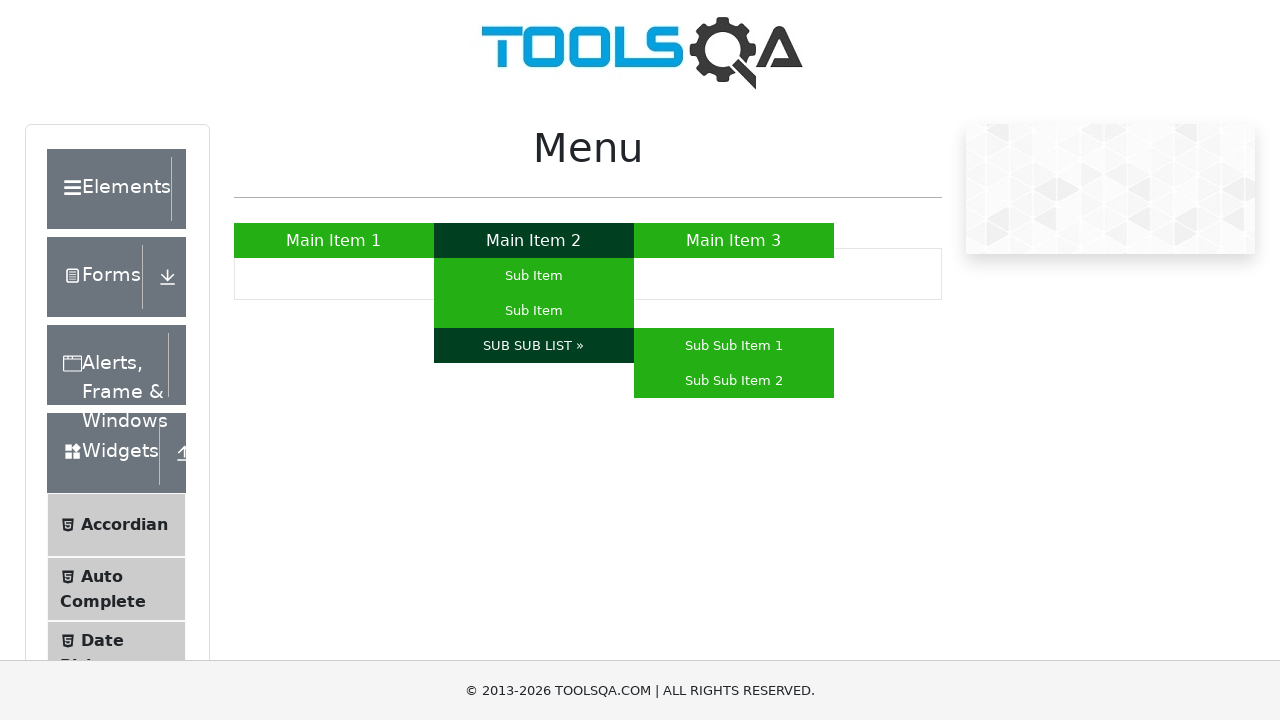

Clicked on Sub Sub Item 1 from nested menu at (734, 346) on xpath=//a[text()='Sub Sub Item 1']
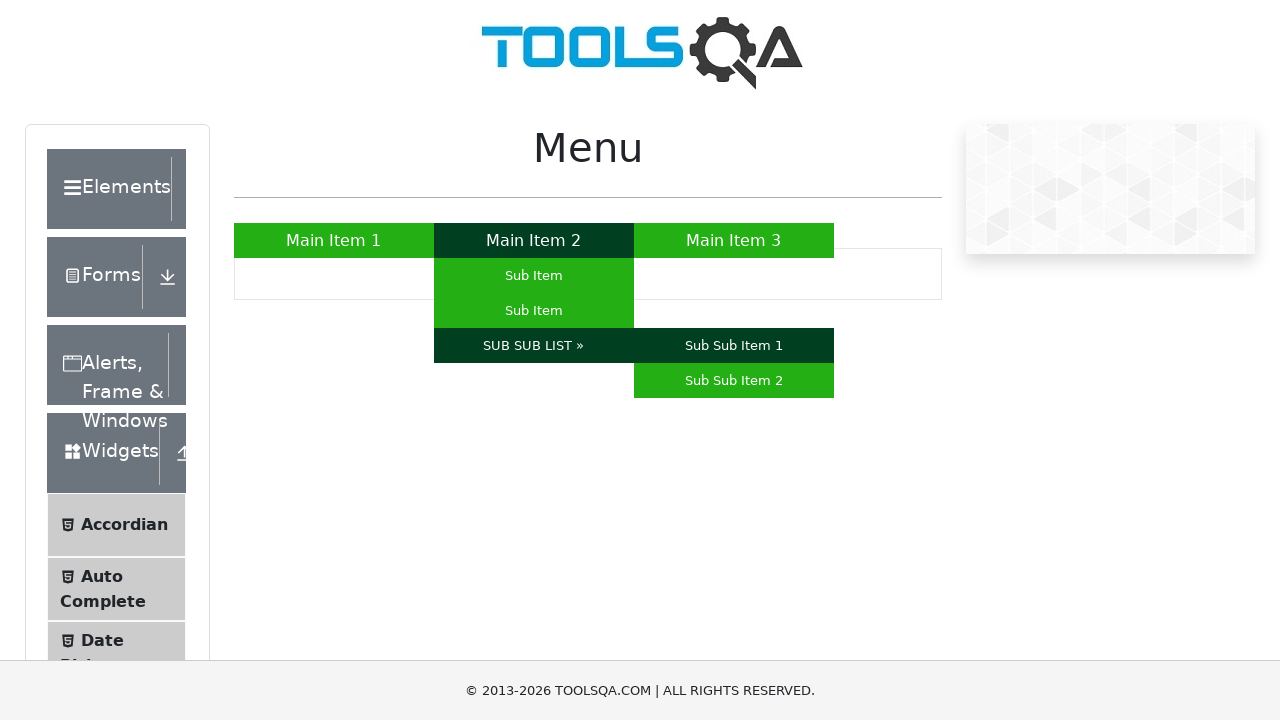

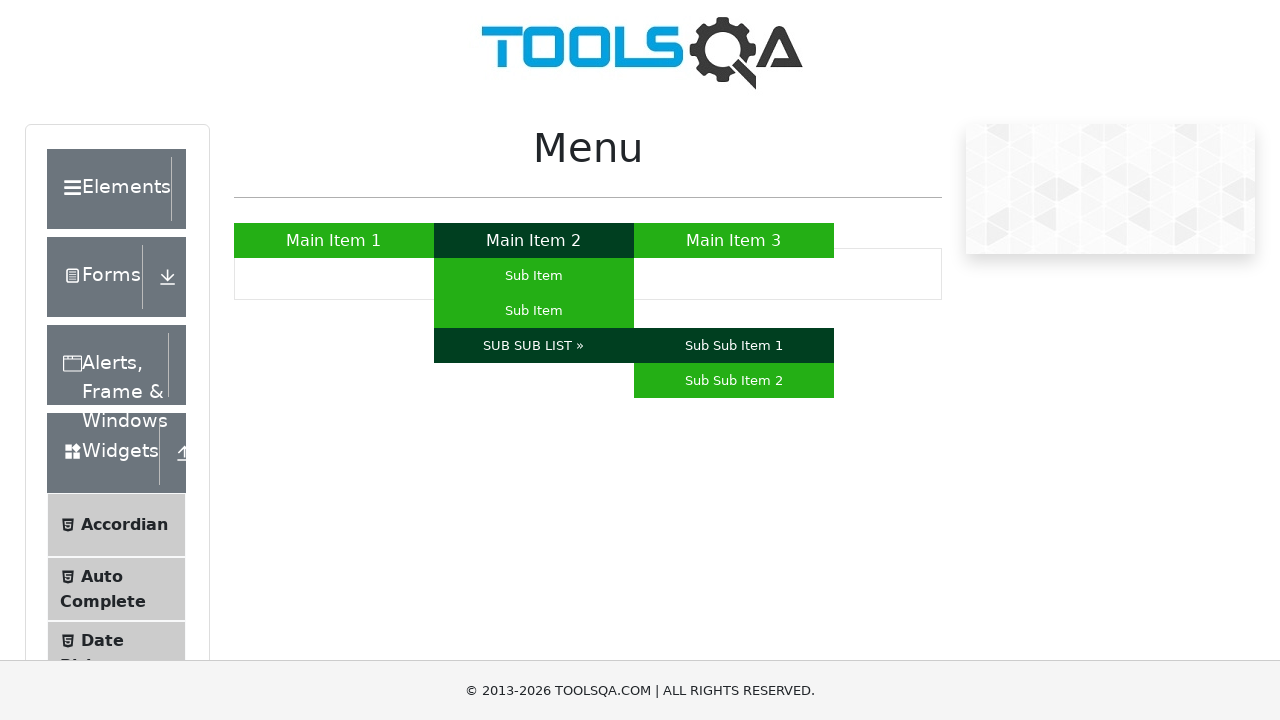